Tests filling out a practice registration form with personal information including name, email, phone, date of birth, and address fields, then submits the form.

Starting URL: https://demoqa.com/automation-practice-form

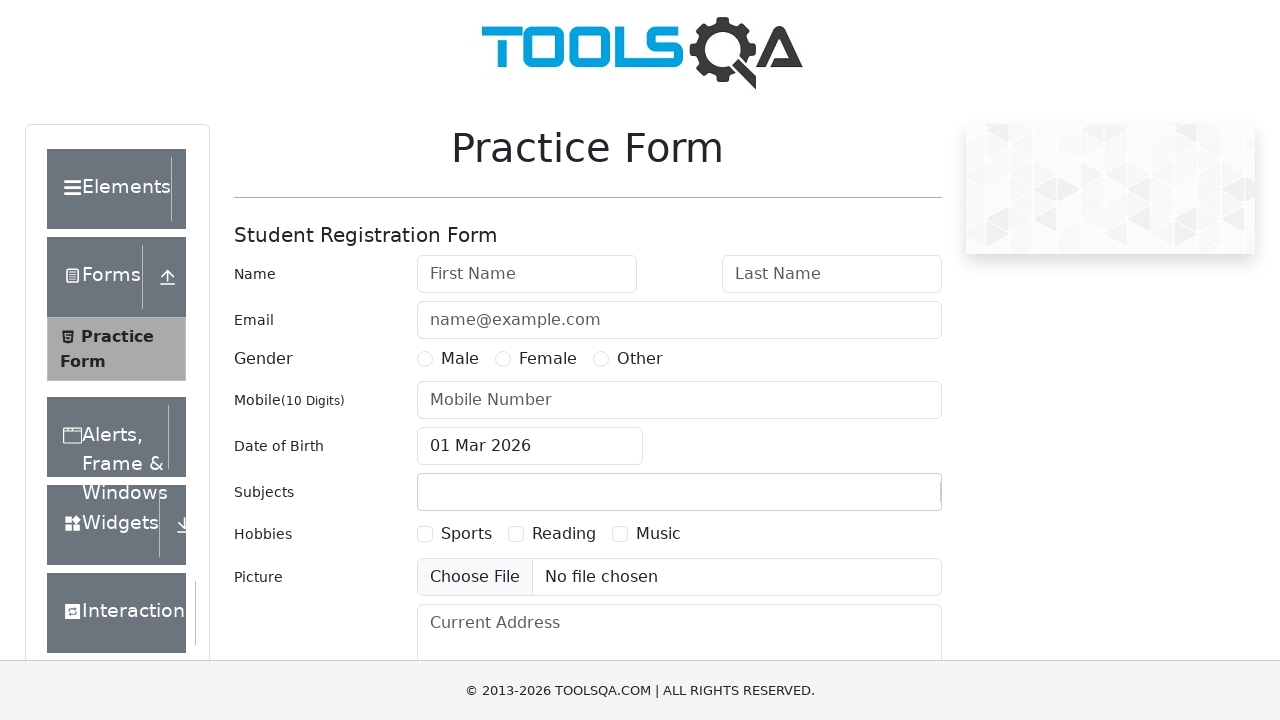

Filled first name field with 'Artyom' on input.form-control[placeholder='First Name']
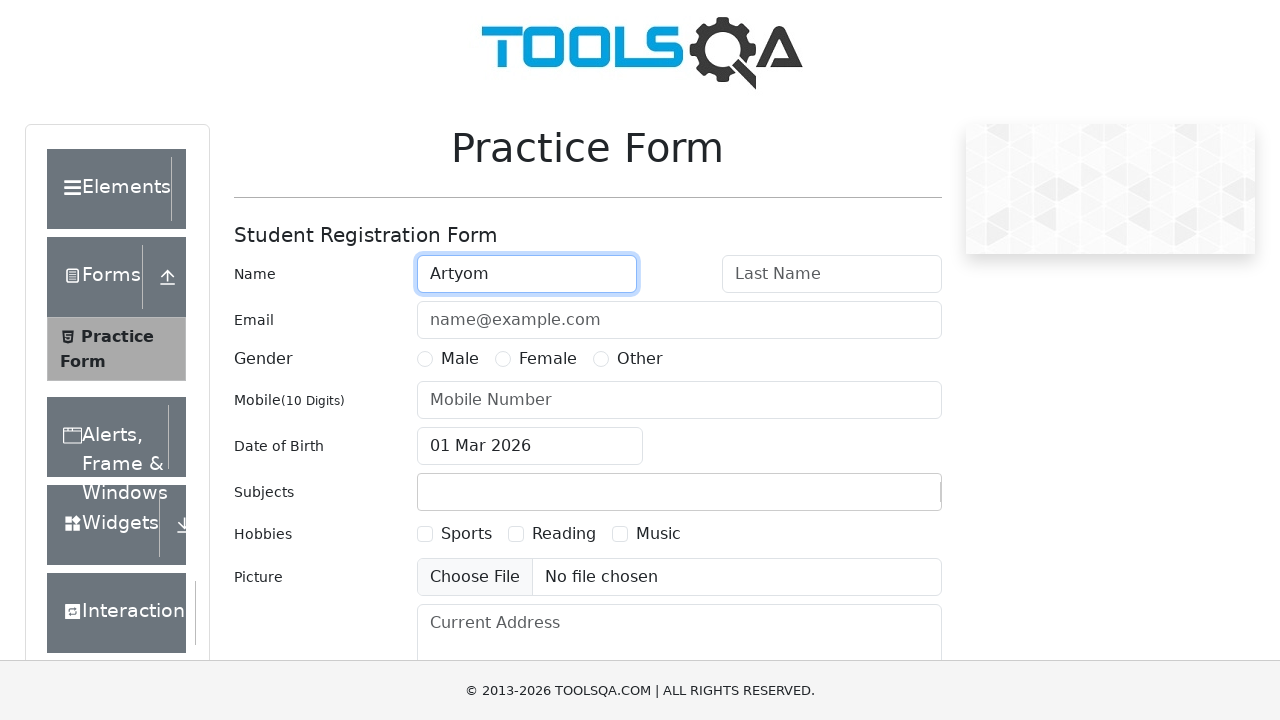

Filled last name field with 'Zabello' on input[placeholder='Last Name']
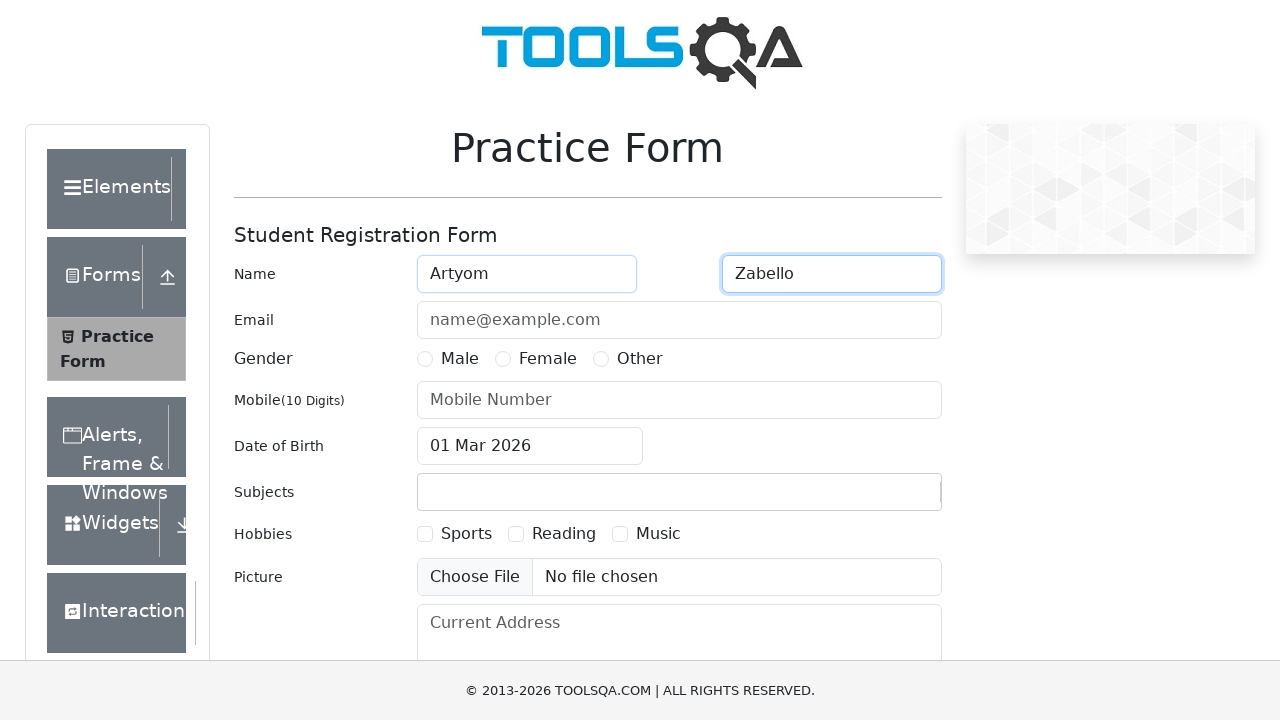

Filled email field with 'artyomzabello@yandex.by' on input[placeholder='name@example.com']
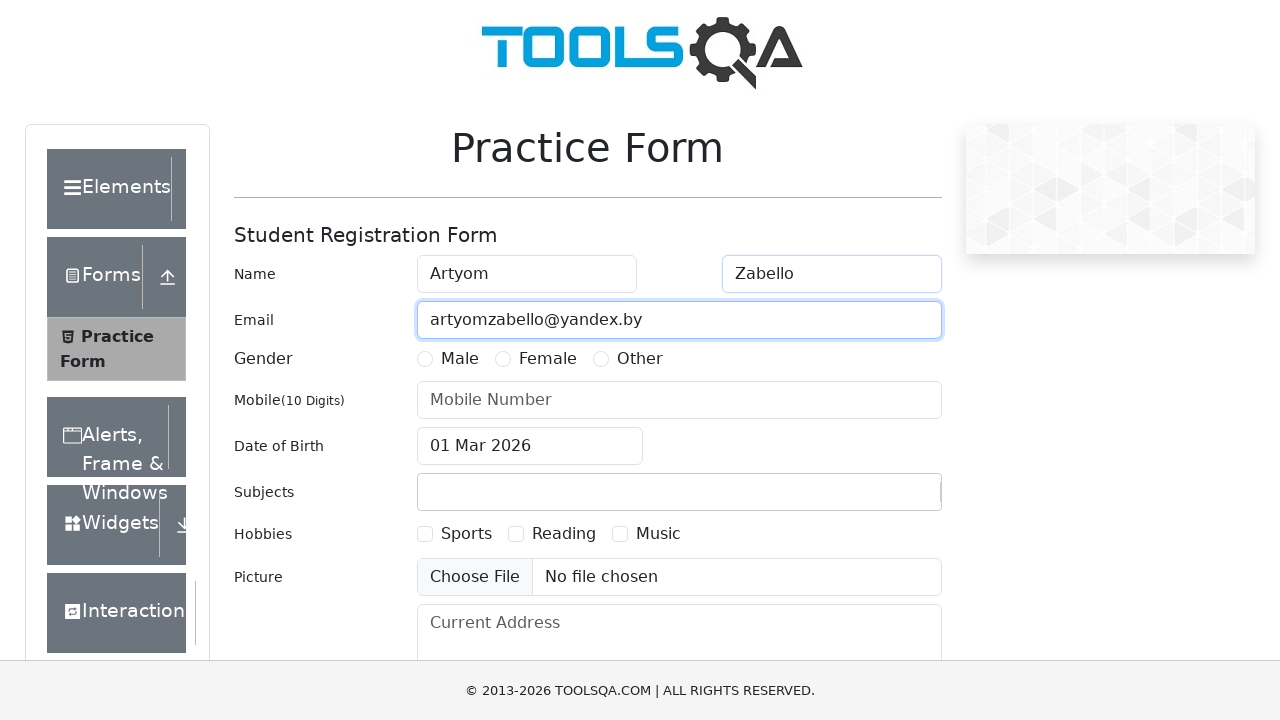

Selected Male gender radio button at (460, 359) on label[for='gender-radio-1']
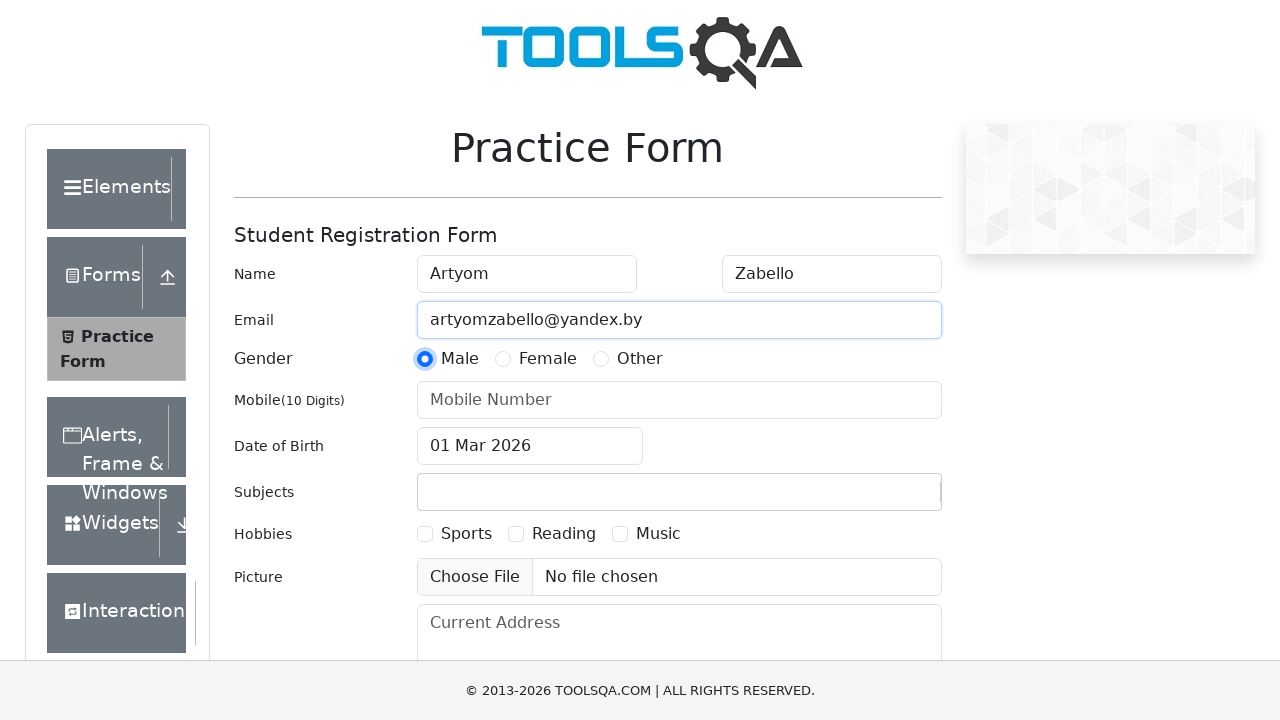

Filled mobile number field with '8029567112' on input[placeholder='Mobile Number']
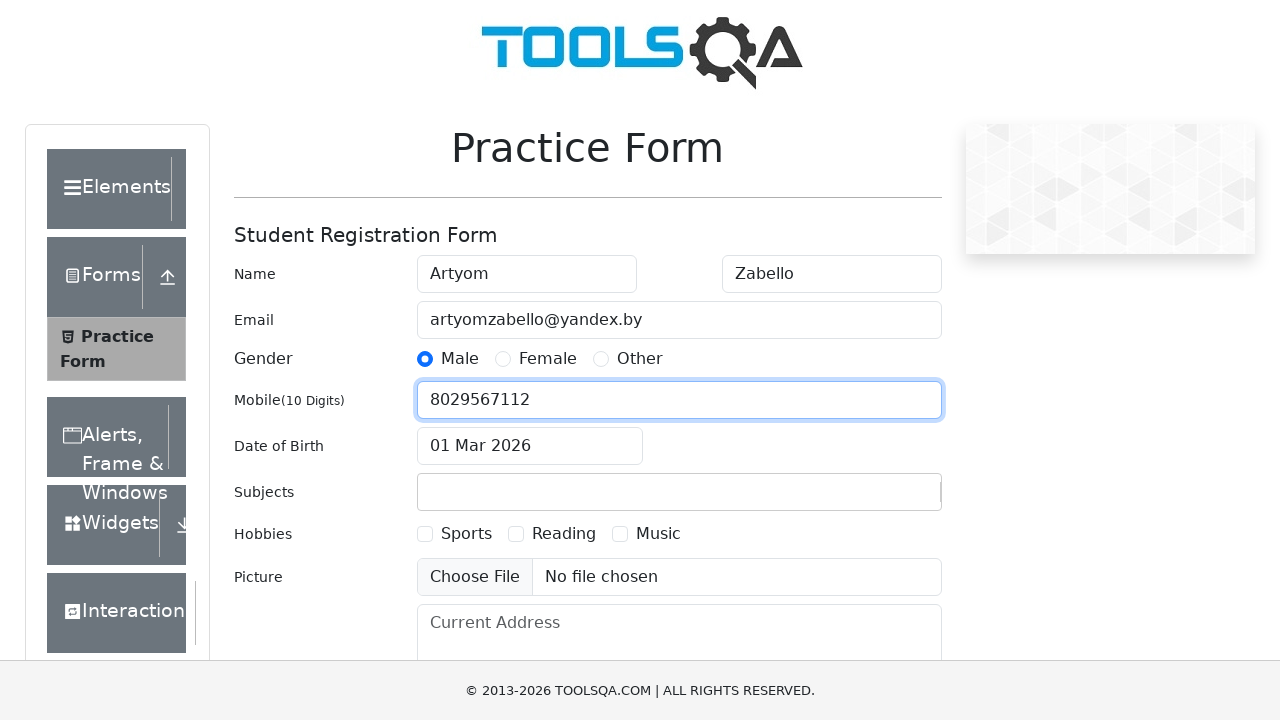

Scrolled down to view more form elements
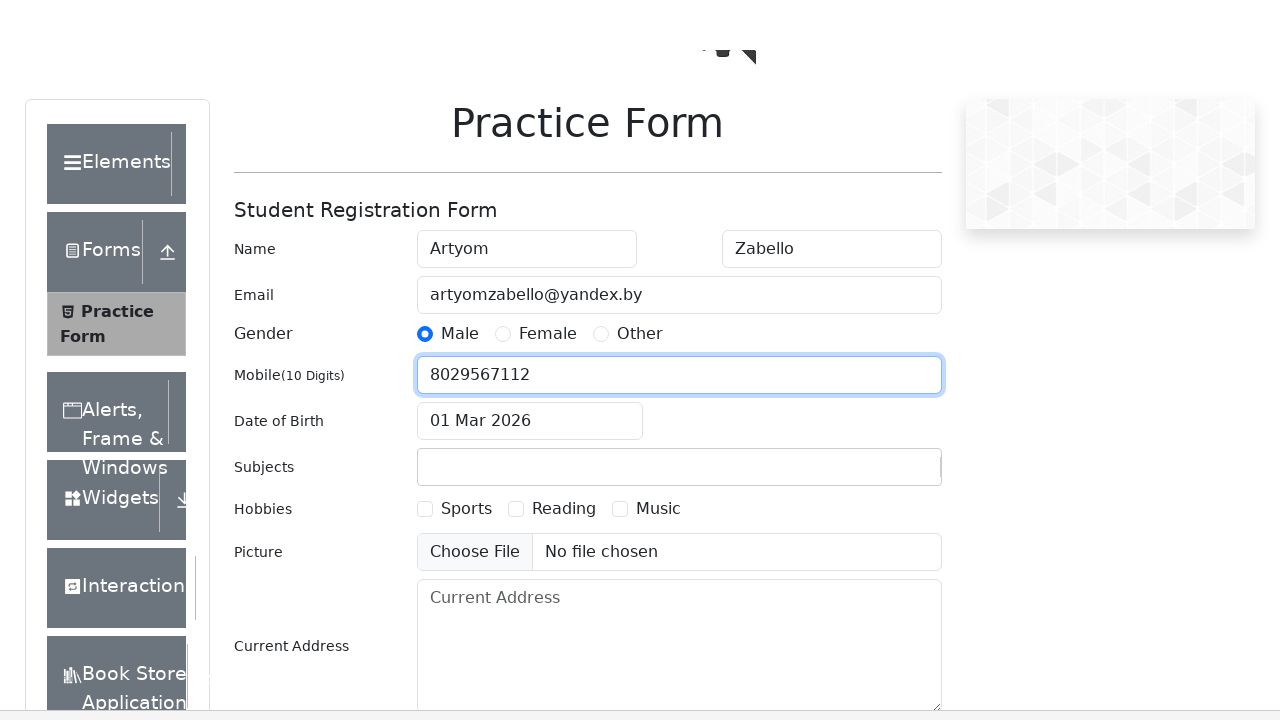

Clicked date of birth input to open date picker at (530, 118) on #dateOfBirthInput
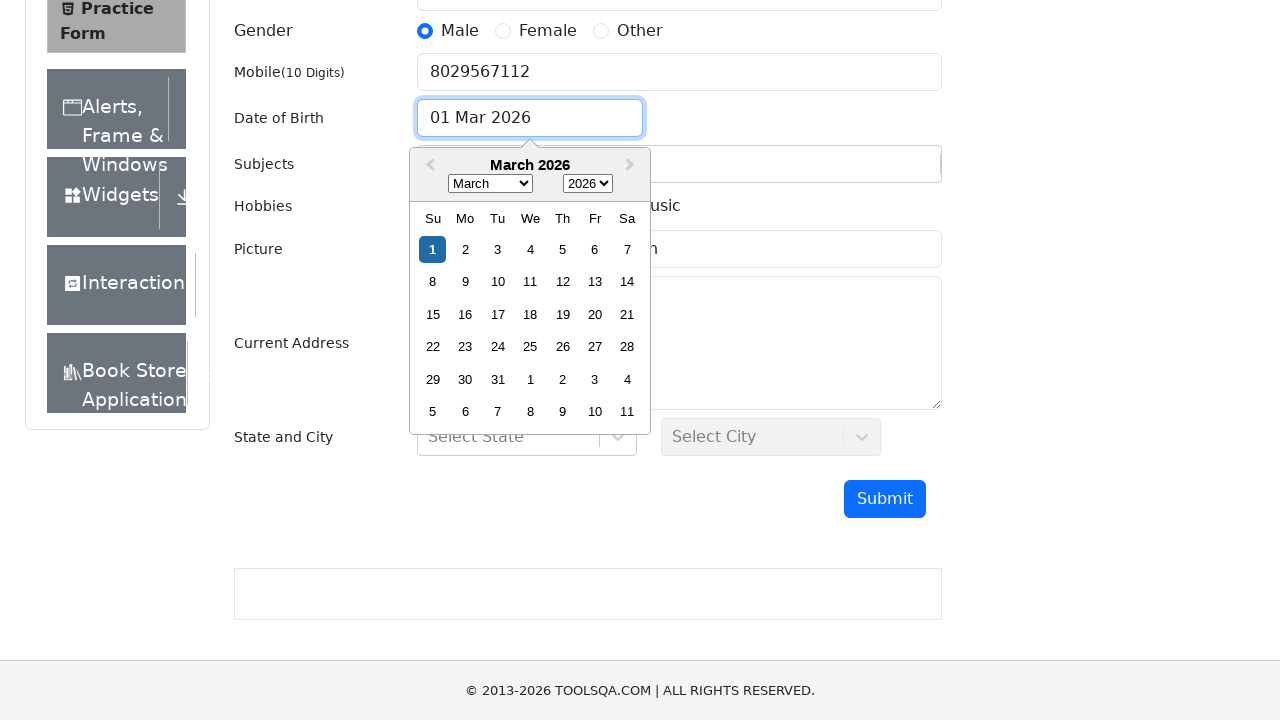

Selected May (month 4) in date picker on .react-datepicker__month-select
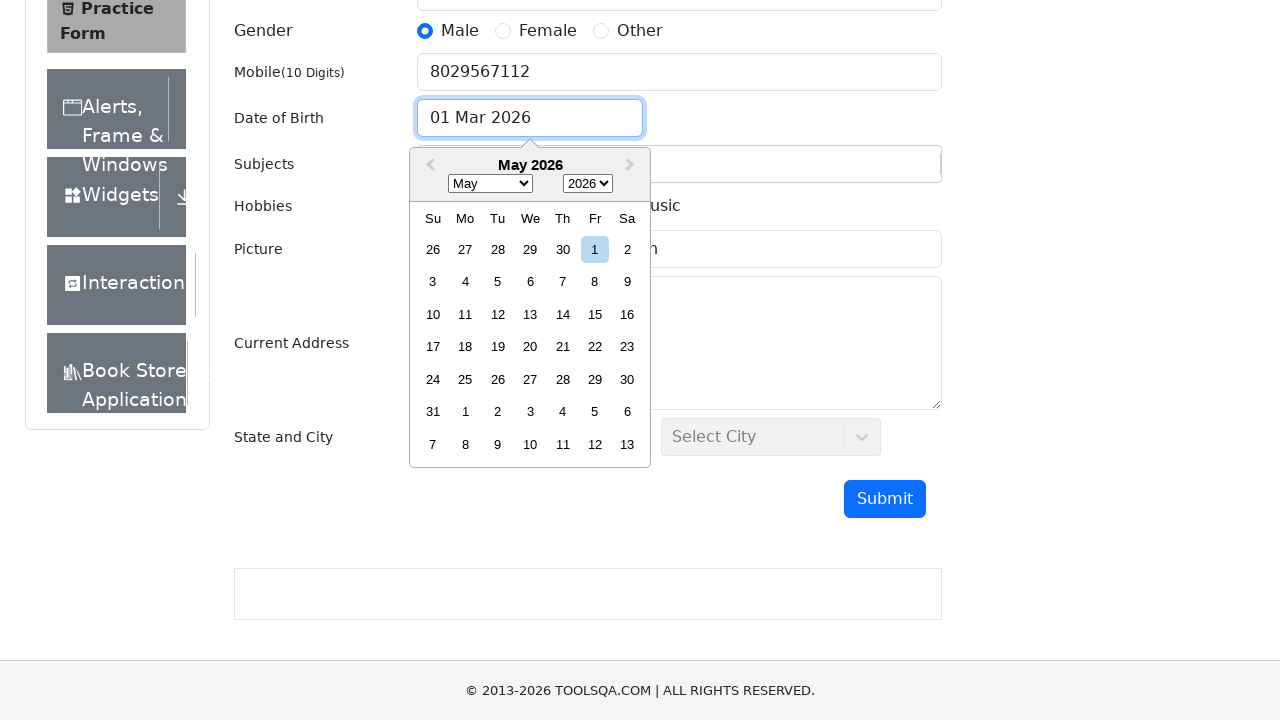

Selected year 1999 in date picker on .react-datepicker__year-select
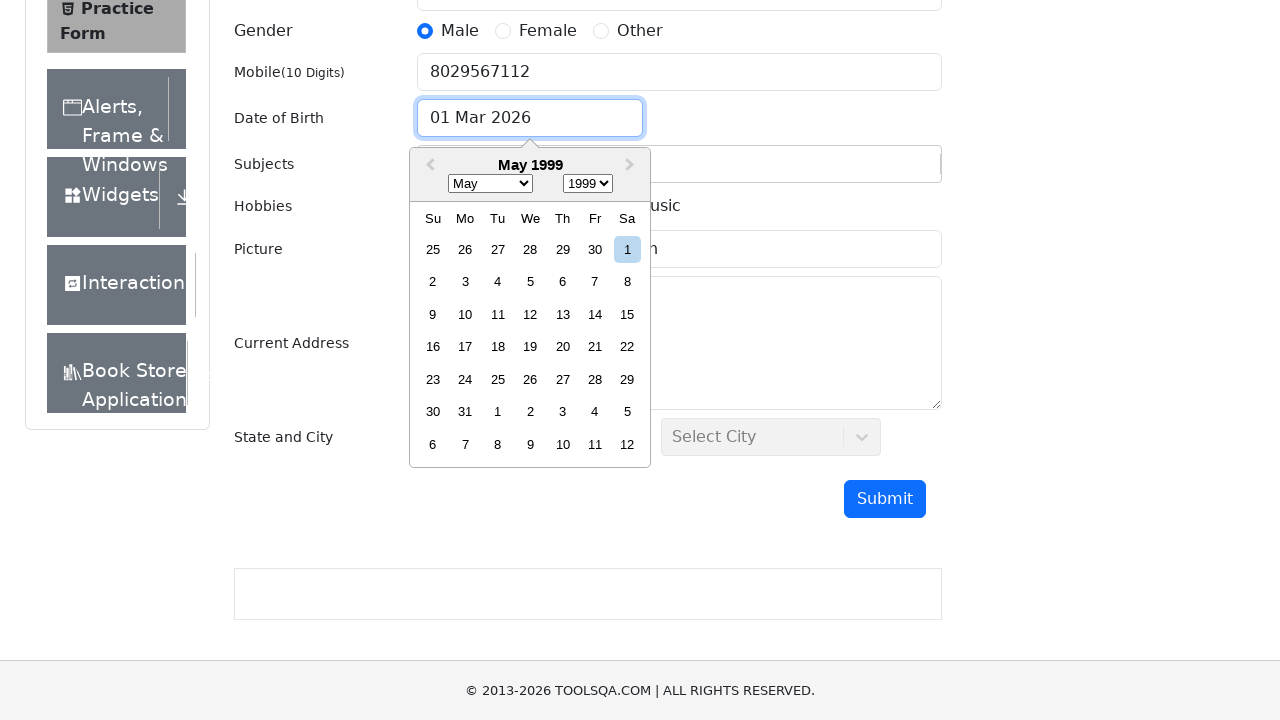

Selected 12th day in date picker at (530, 314) on .react-datepicker__day--012
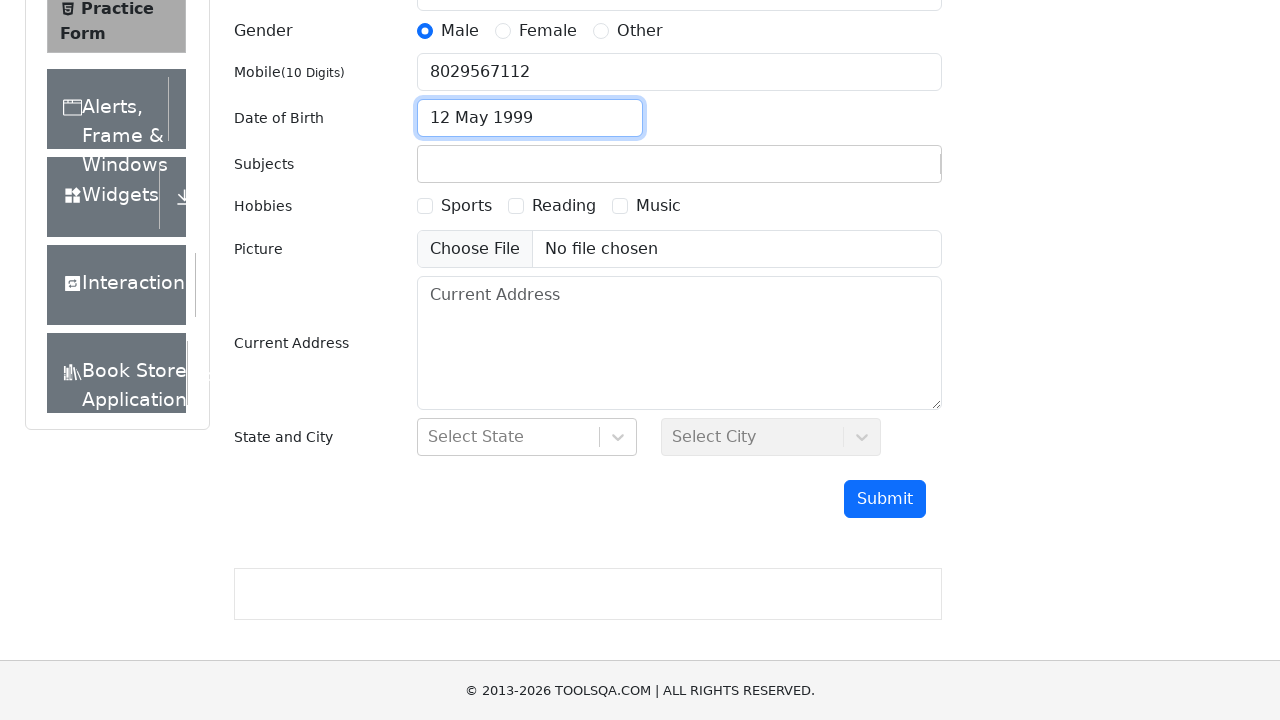

Selected Sports hobby checkbox at (466, 206) on label[for='hobbies-checkbox-1']
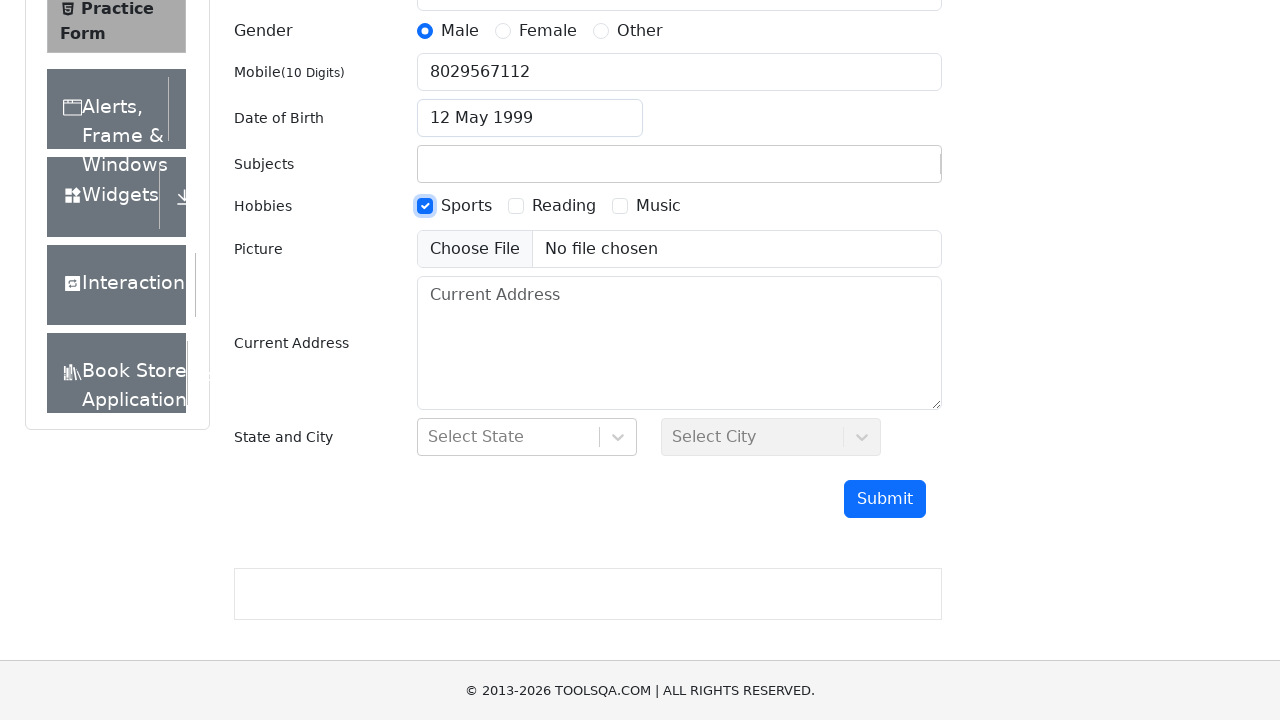

Filled current address field with '15, Lenin Avenue' on textarea[placeholder='Current Address']
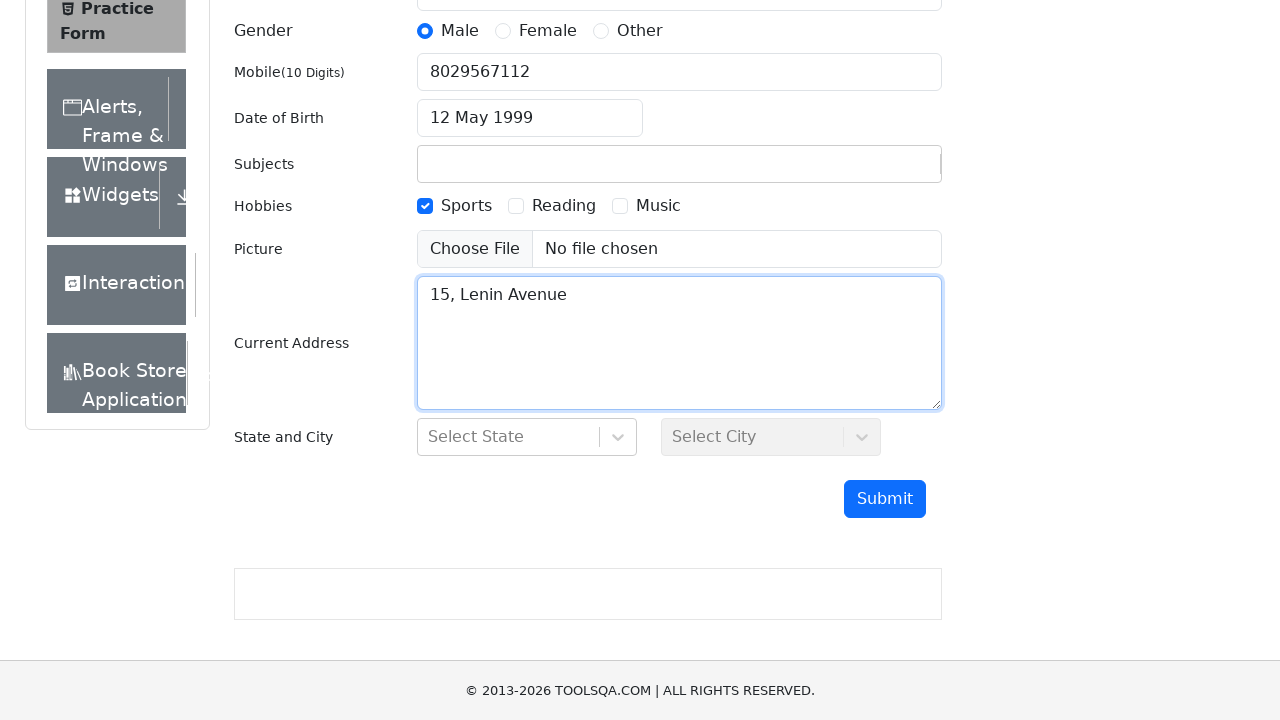

Clicked submit button to submit the form at (885, 499) on #submit
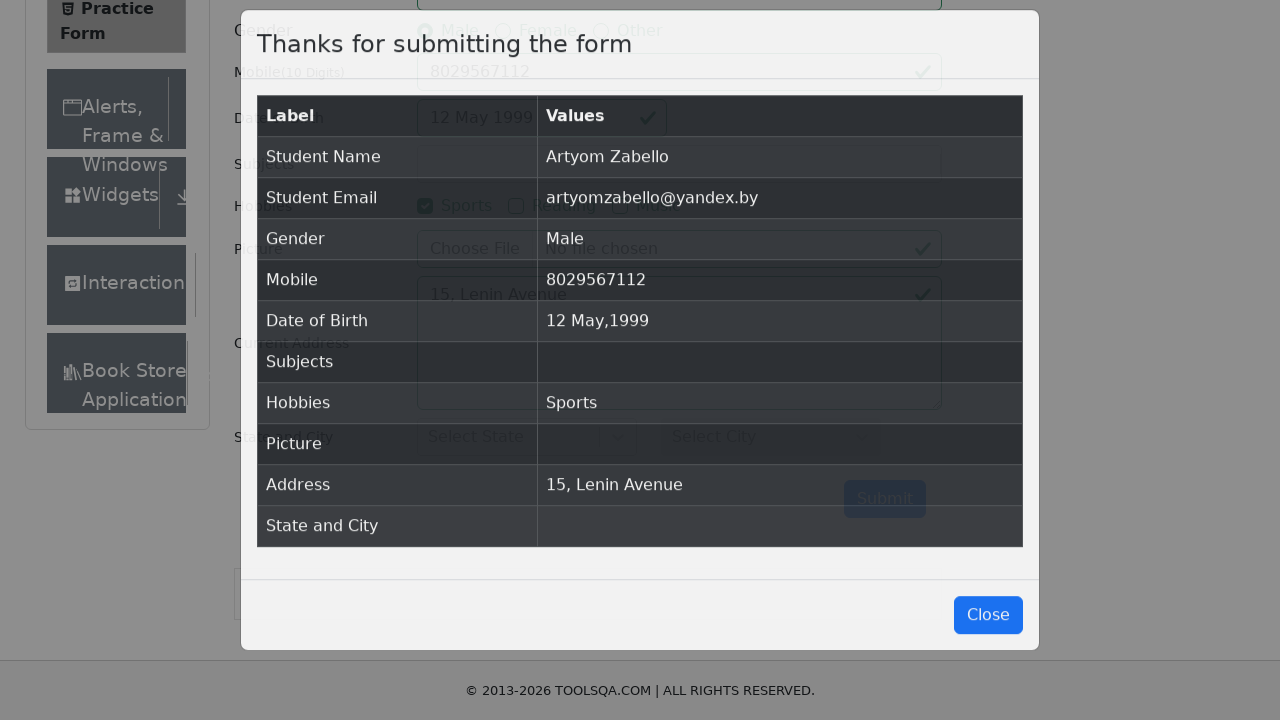

Form submission modal appeared successfully
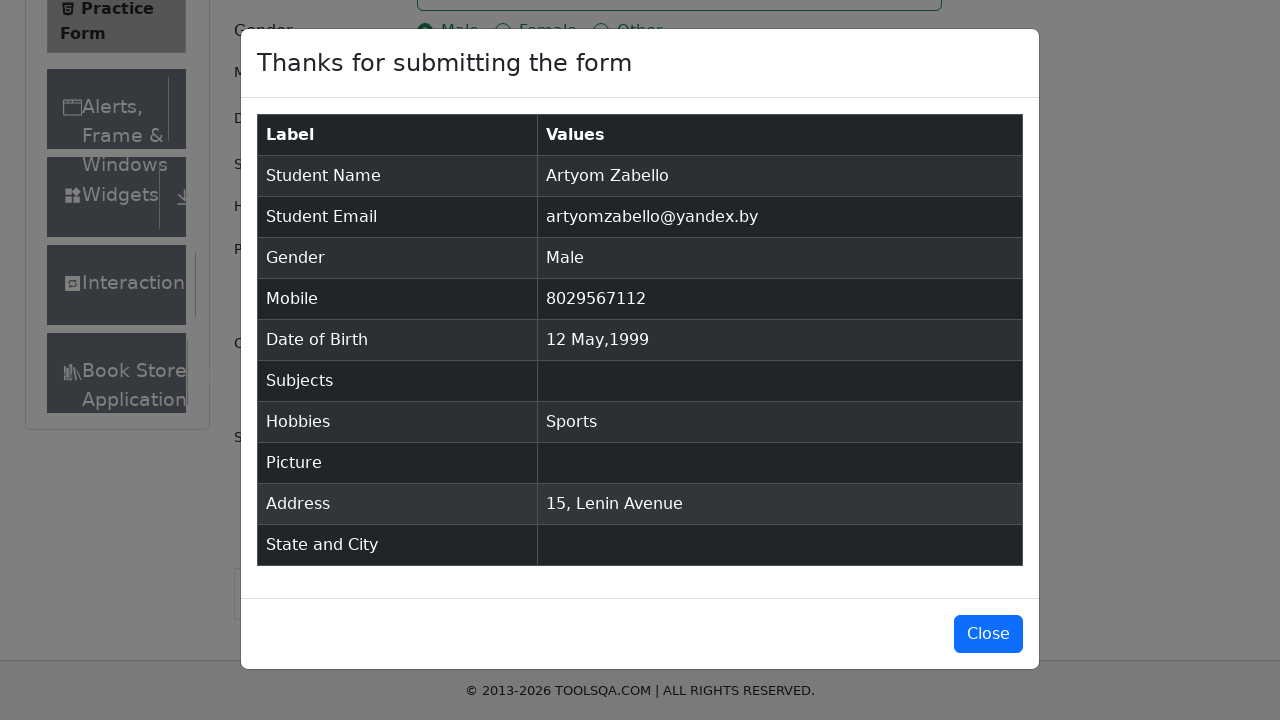

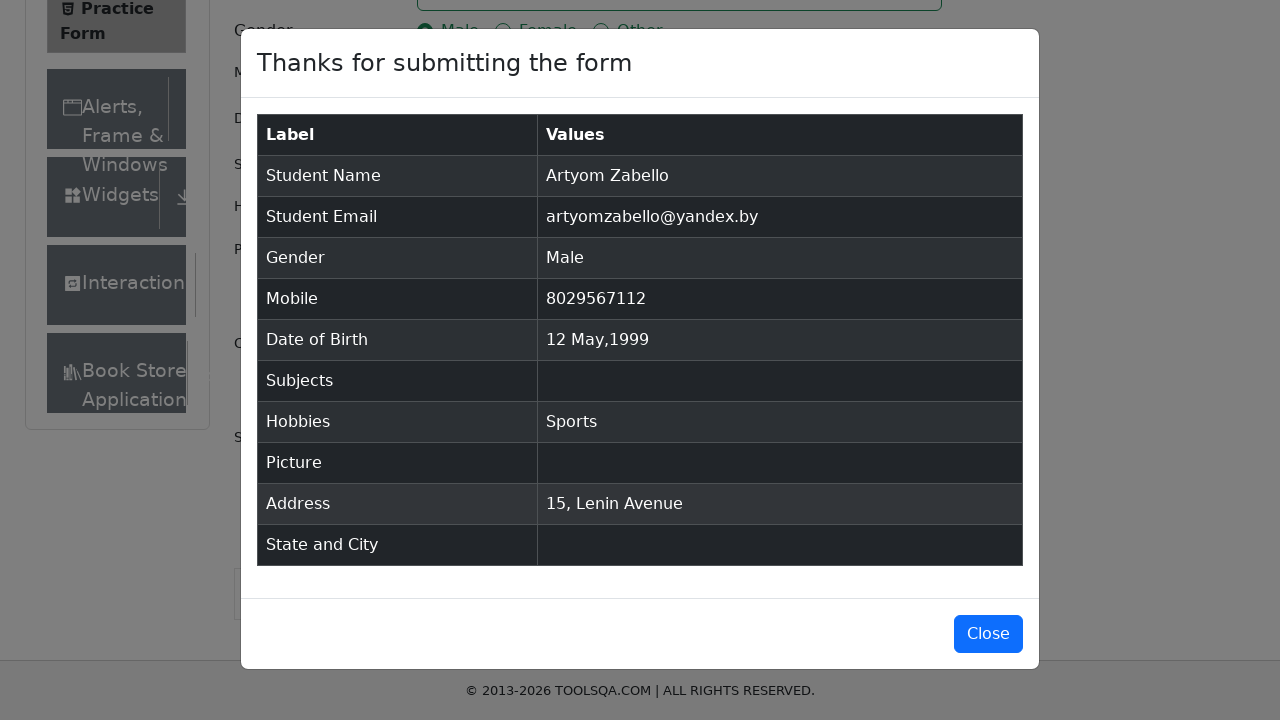